Navigates to Team page and verifies the three creator names are displayed correctly

Starting URL: http://www.99-bottles-of-beer.net/

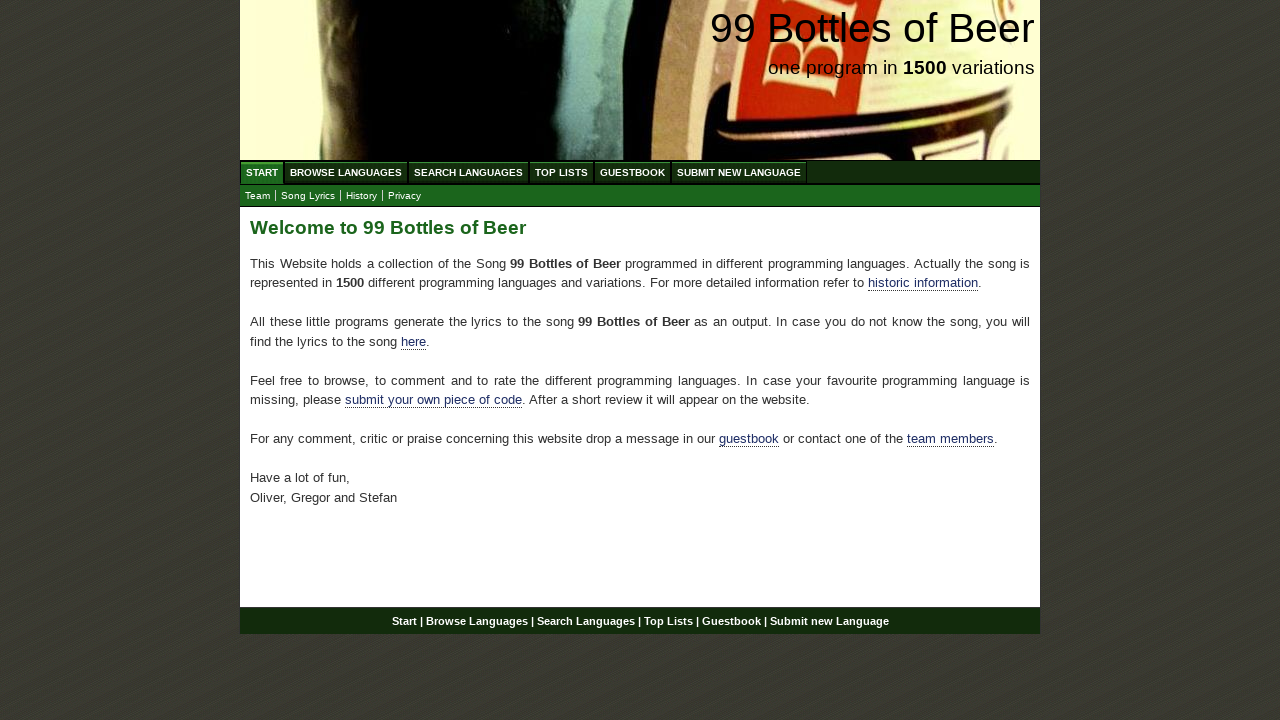

Clicked on Team submenu link at (258, 196) on a[href='team.html']
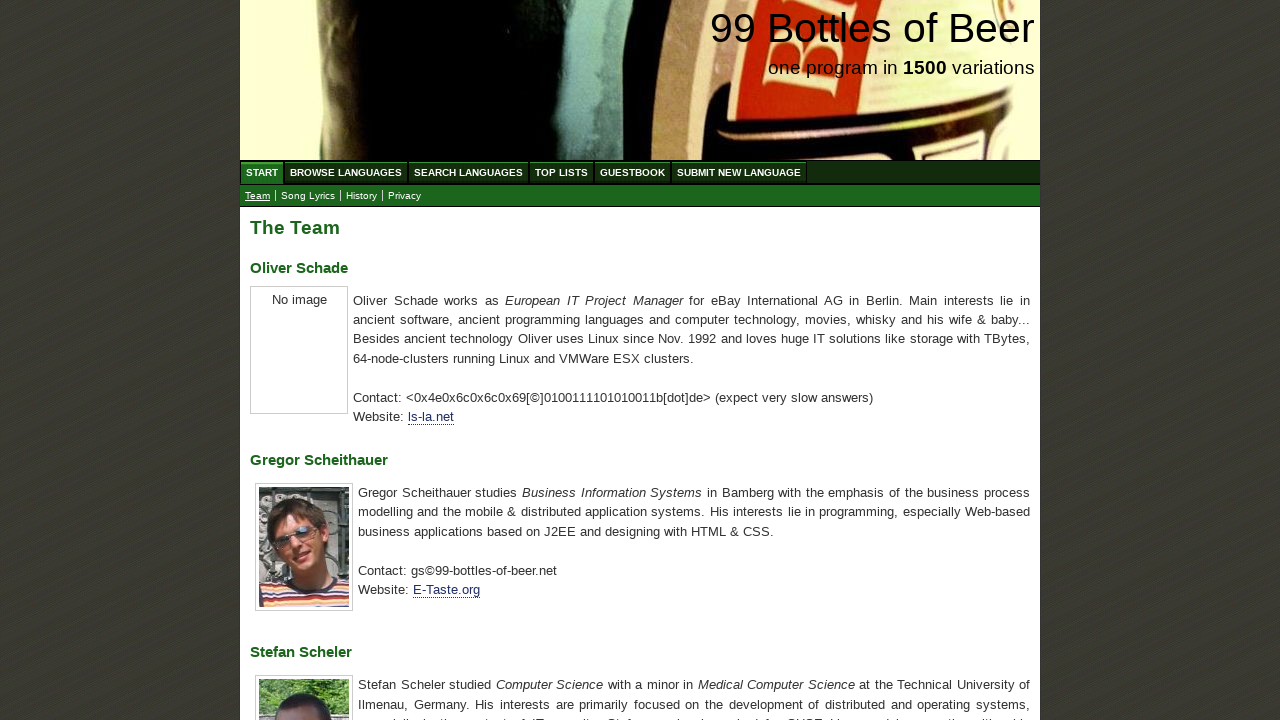

Creator names section loaded on Team page
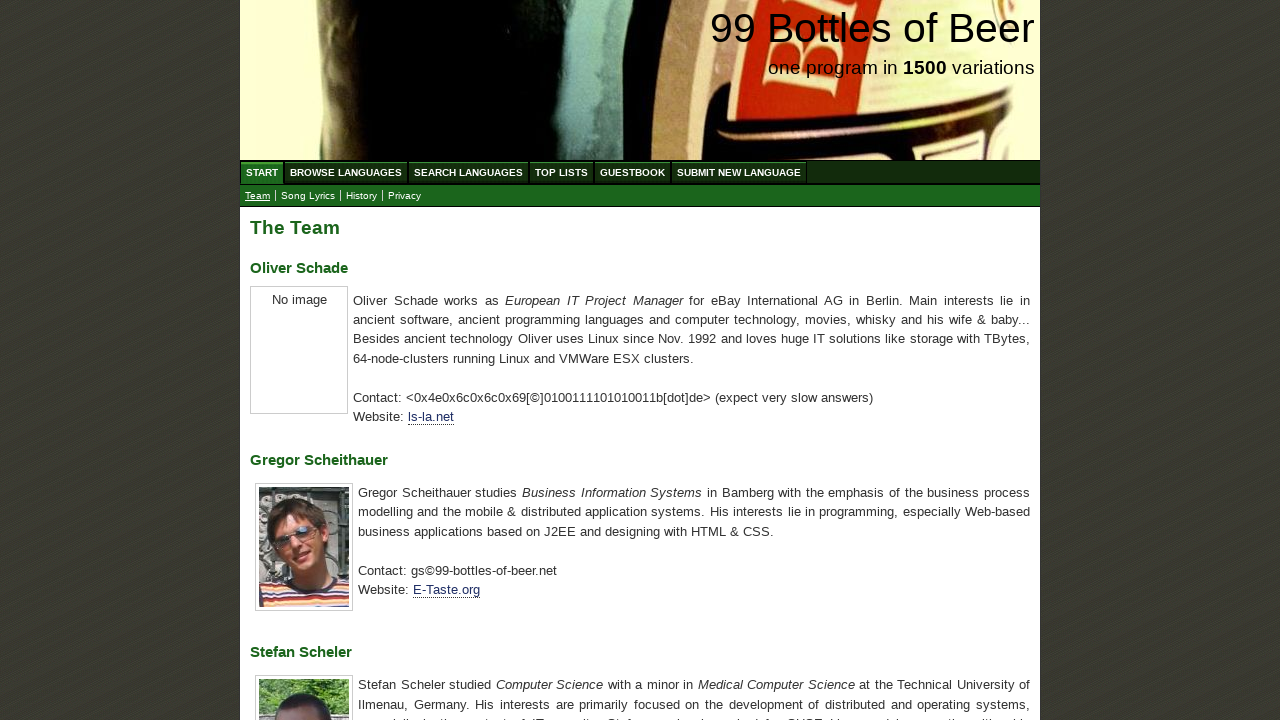

Verified first creator name 'Oliver Schade' is displayed correctly
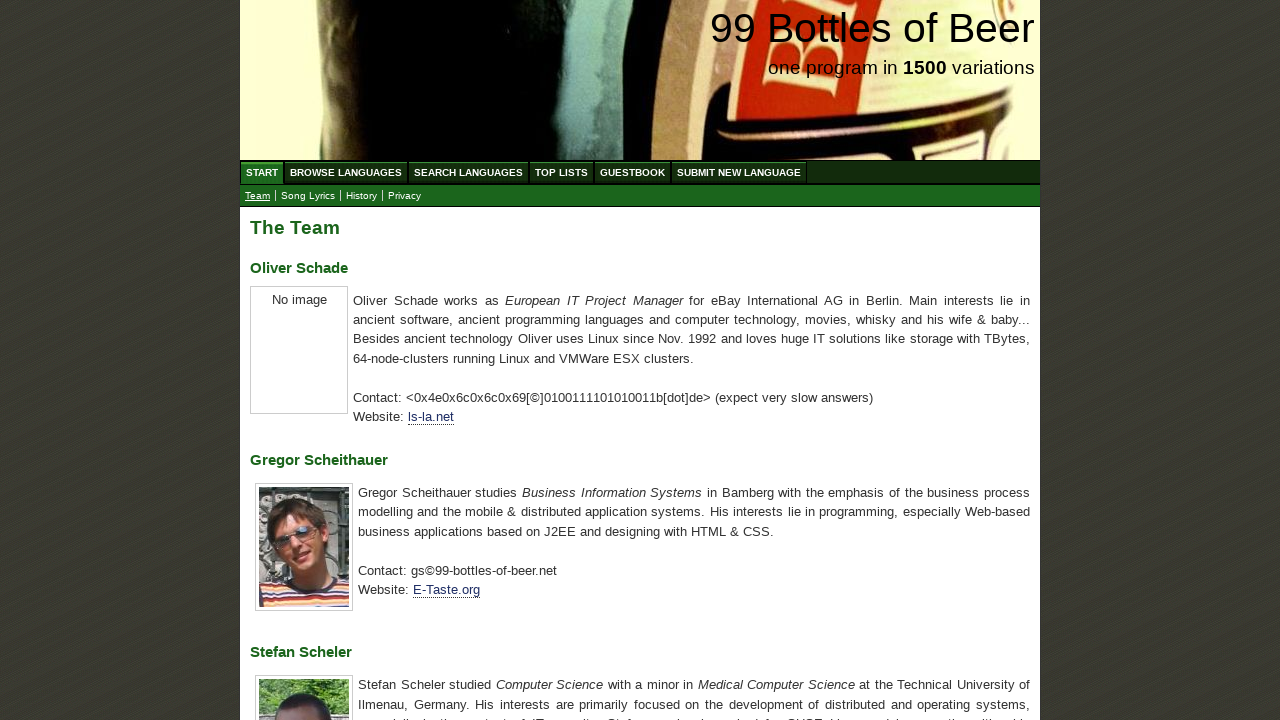

Verified second creator name 'Gregor Scheithauer' is displayed correctly
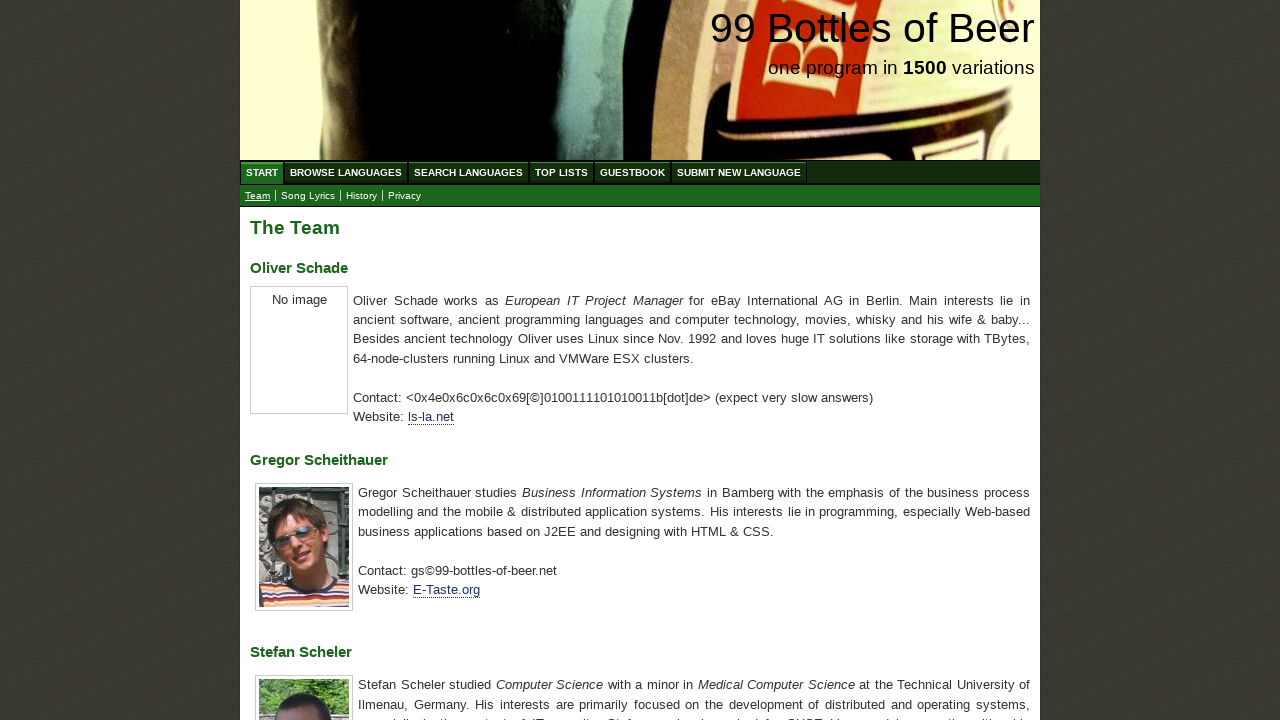

Verified third creator name 'Stefan Scheler' is displayed correctly
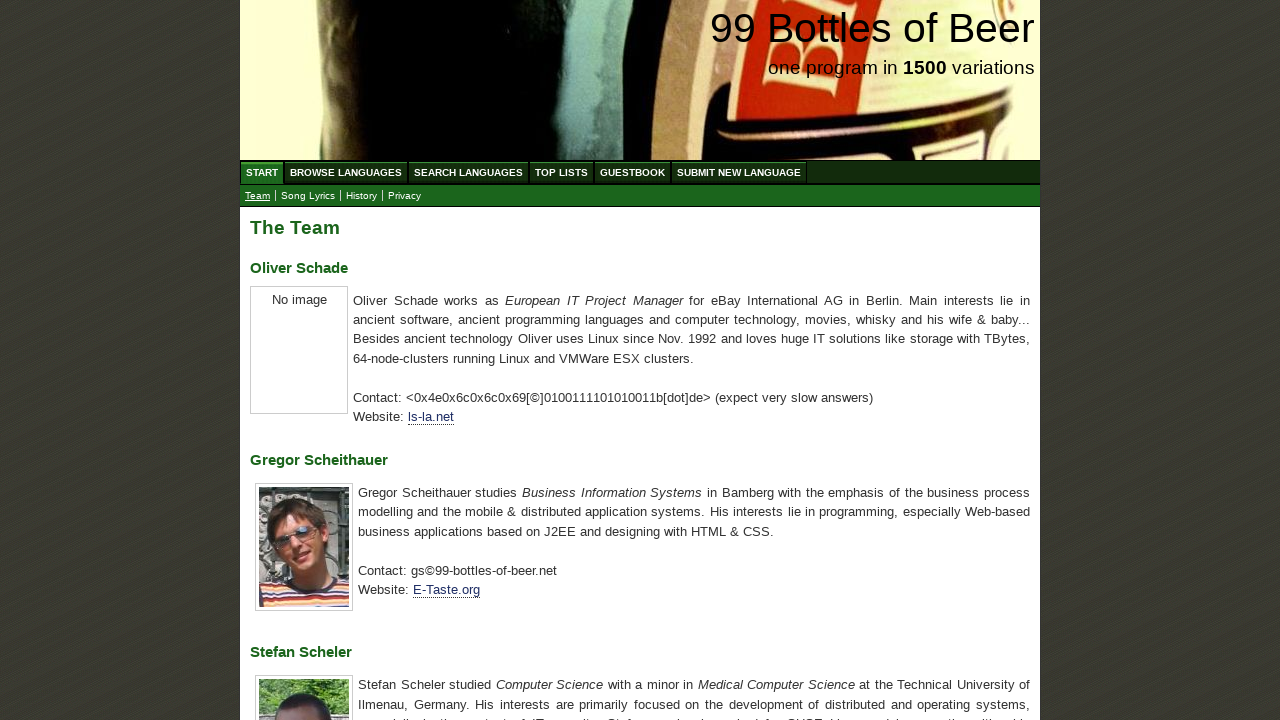

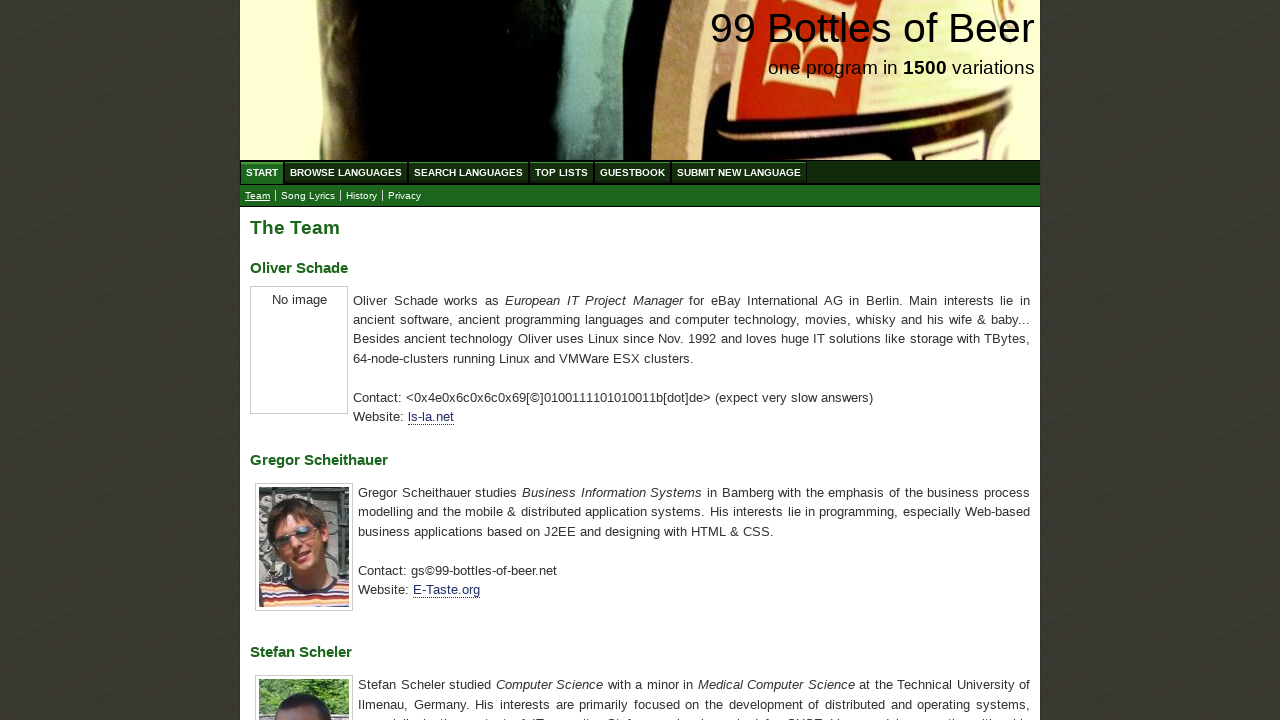